Tests checking the default unchecked checkbox

Starting URL: https://bonigarcia.dev/selenium-webdriver-java/

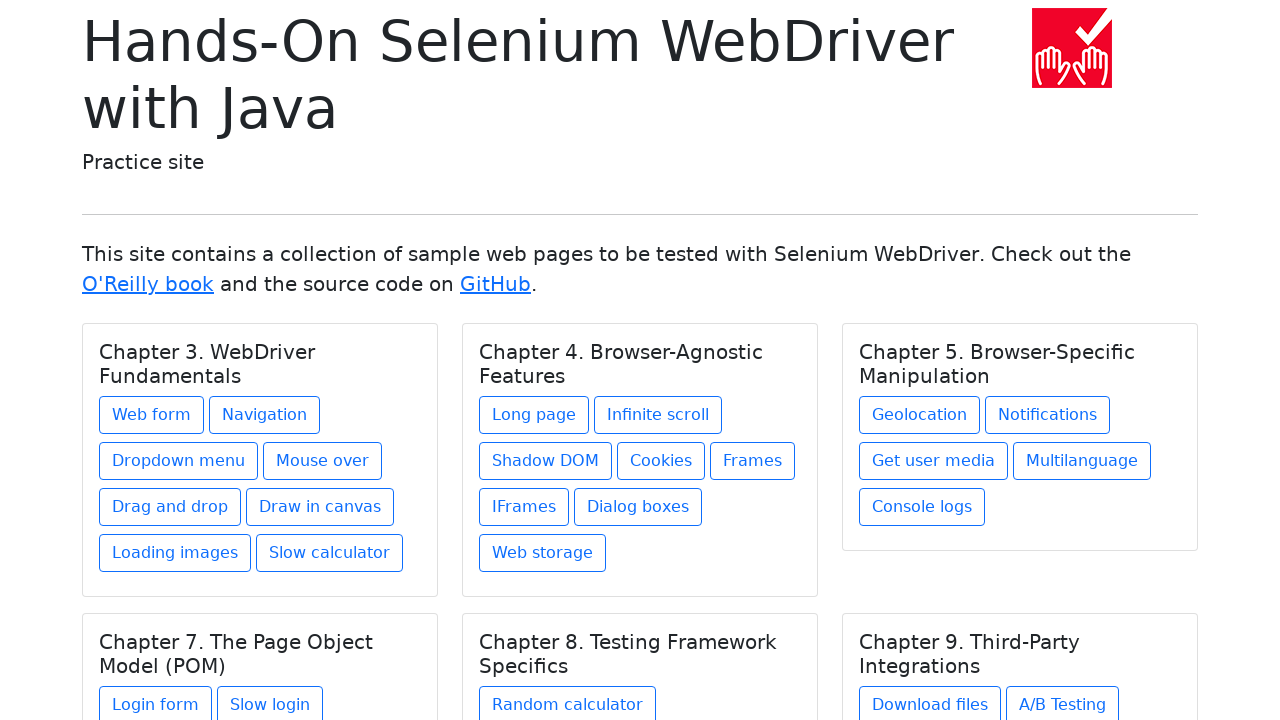

Clicked on 'Web form' link to navigate to form page at (152, 415) on text=Web form
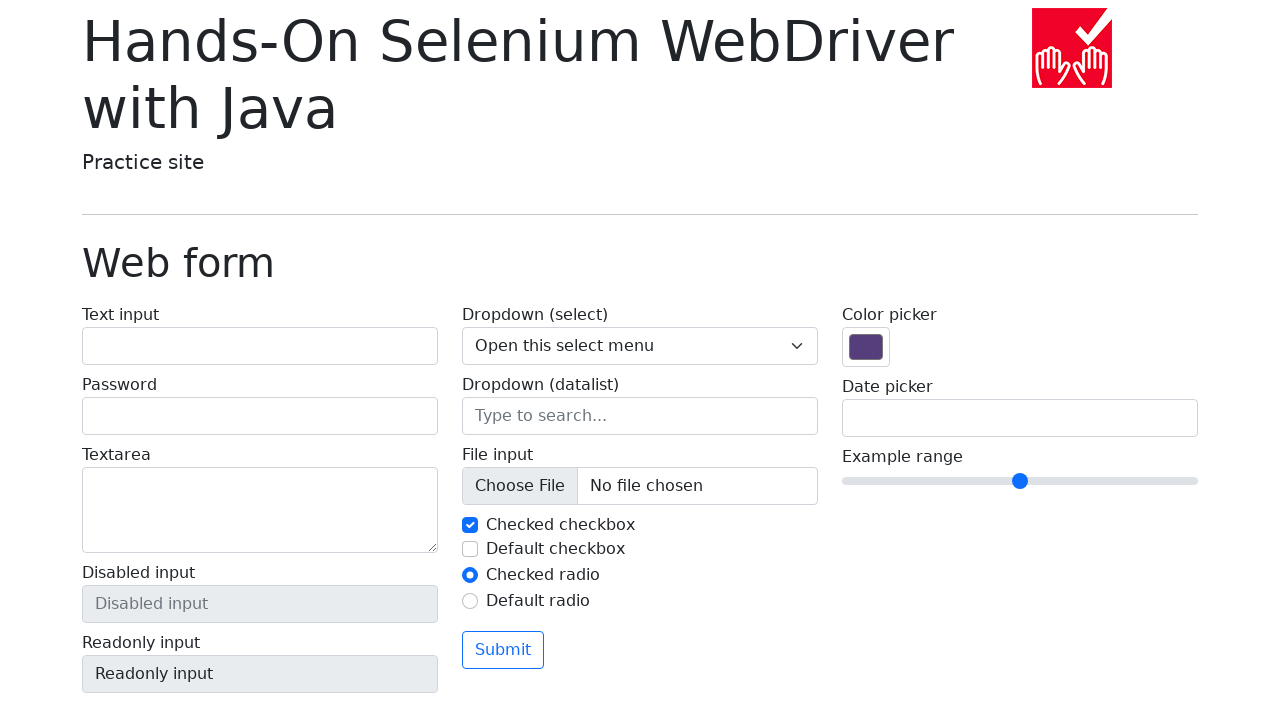

Clicked on the default unchecked checkbox (my-check-2) at (470, 549) on #my-check-2
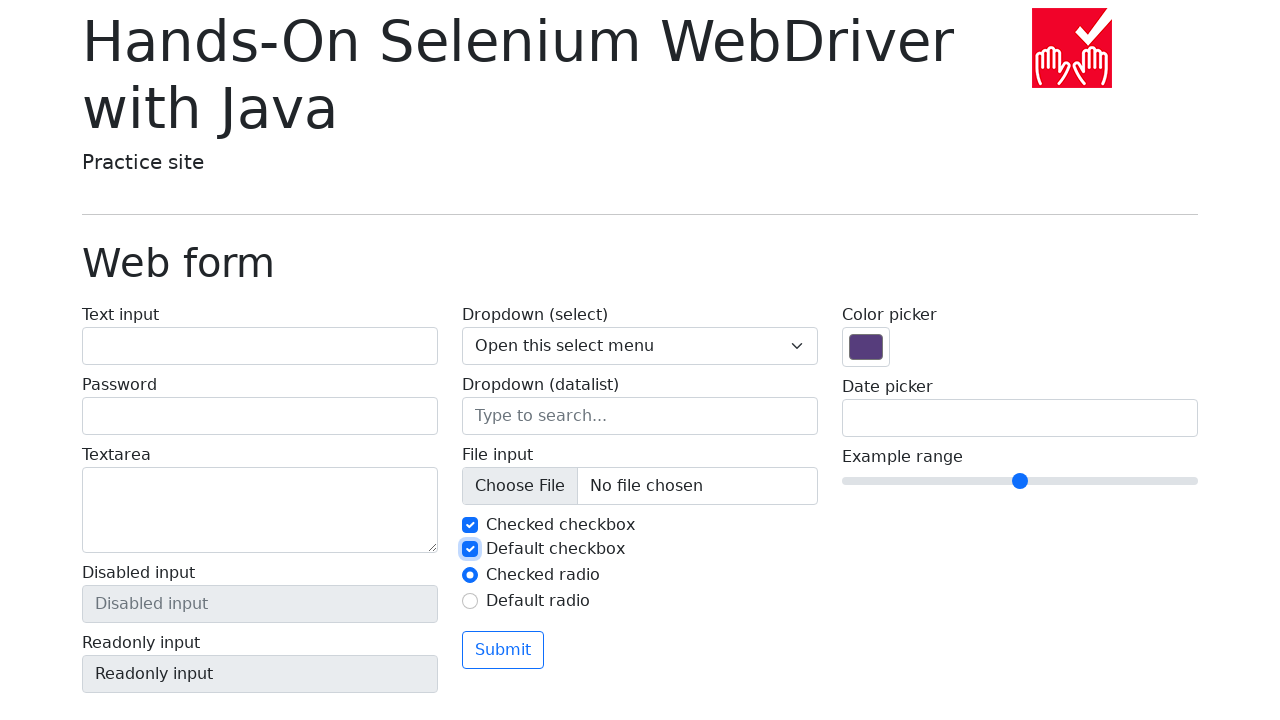

Located the default checkbox element
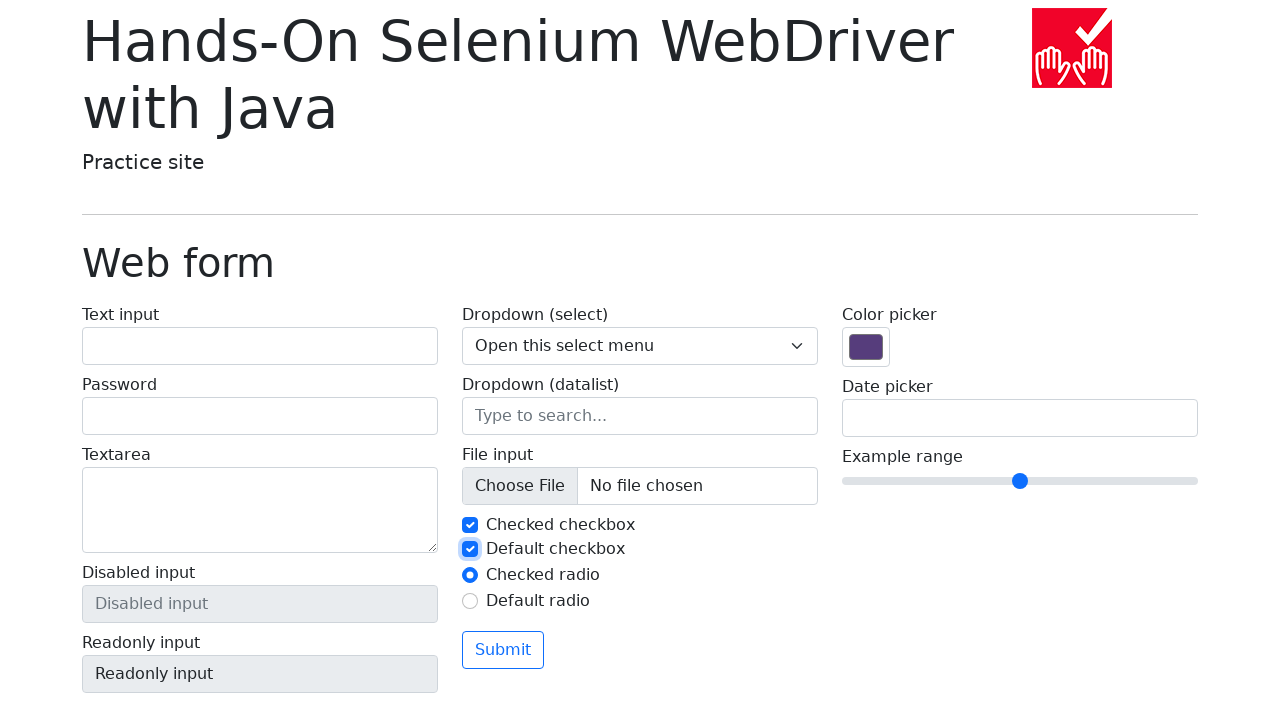

Verified that the checkbox is now checked
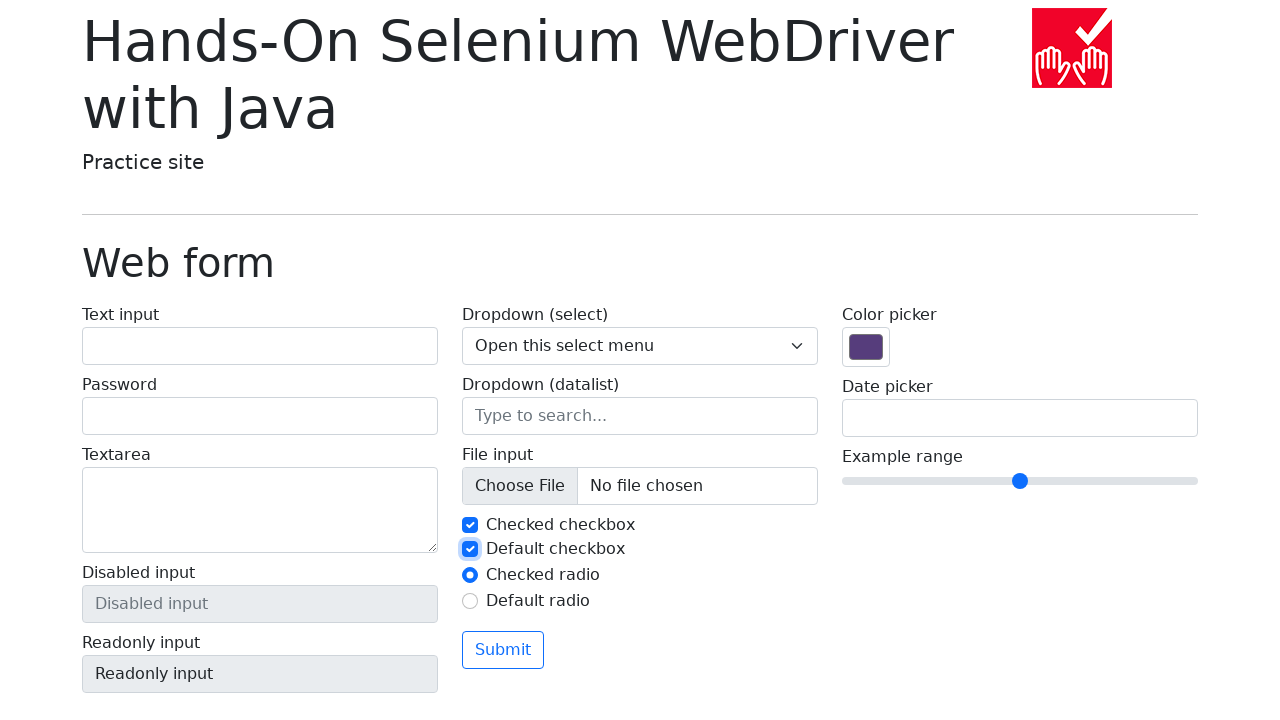

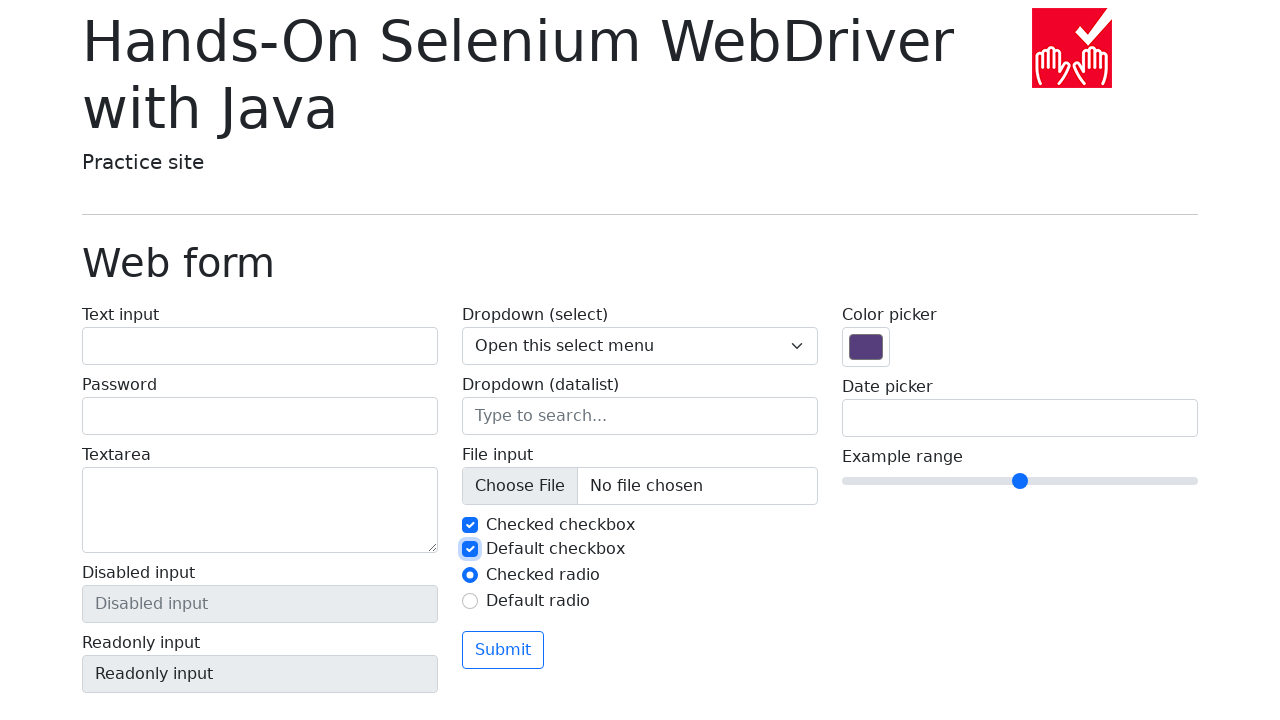